Tests the search functionality on python.org by entering a search term "pycon", clicking the search button, and verifying that search results are displayed.

Starting URL: https://www.python.org

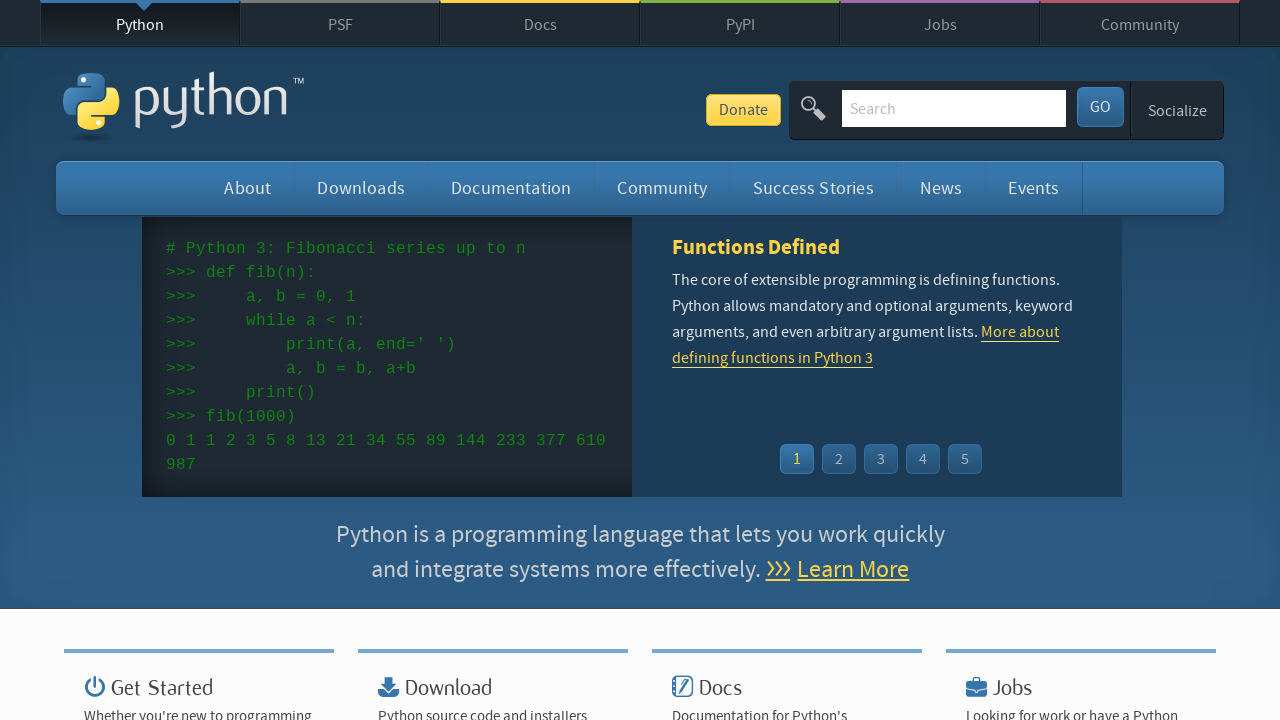

Verified page title contains 'Python'
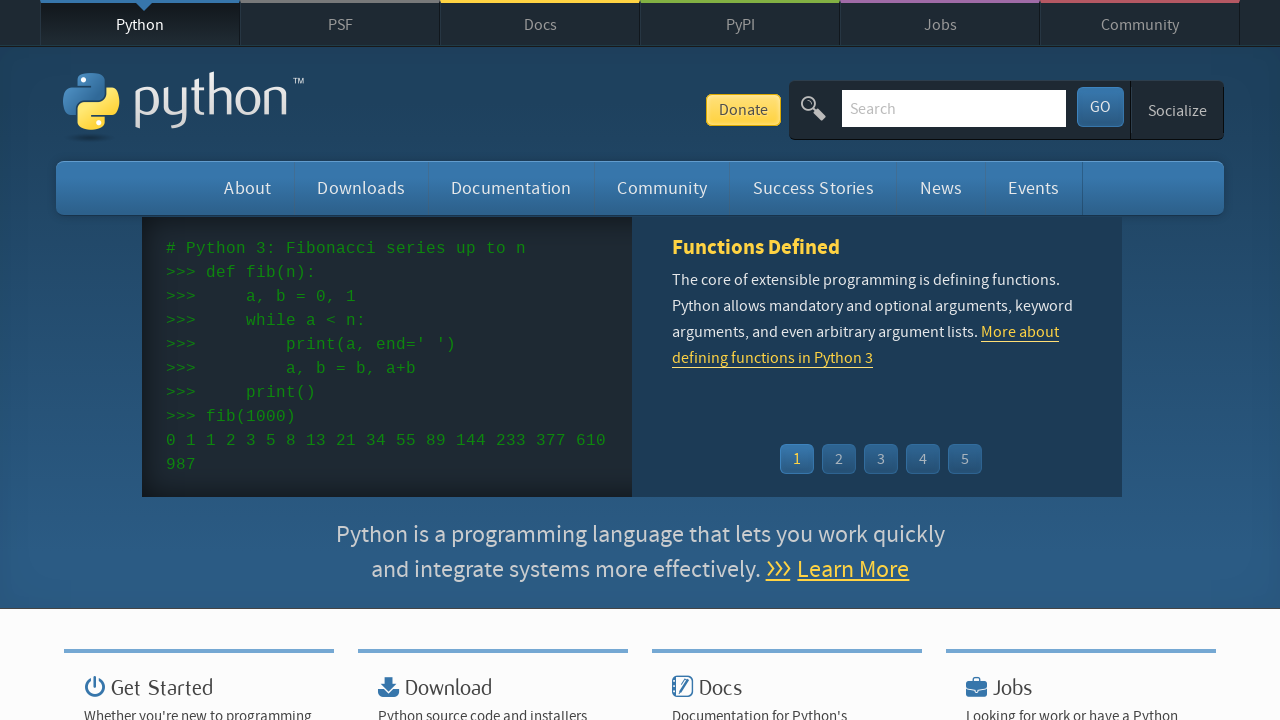

Filled search box with 'pycon' on input[name='q']
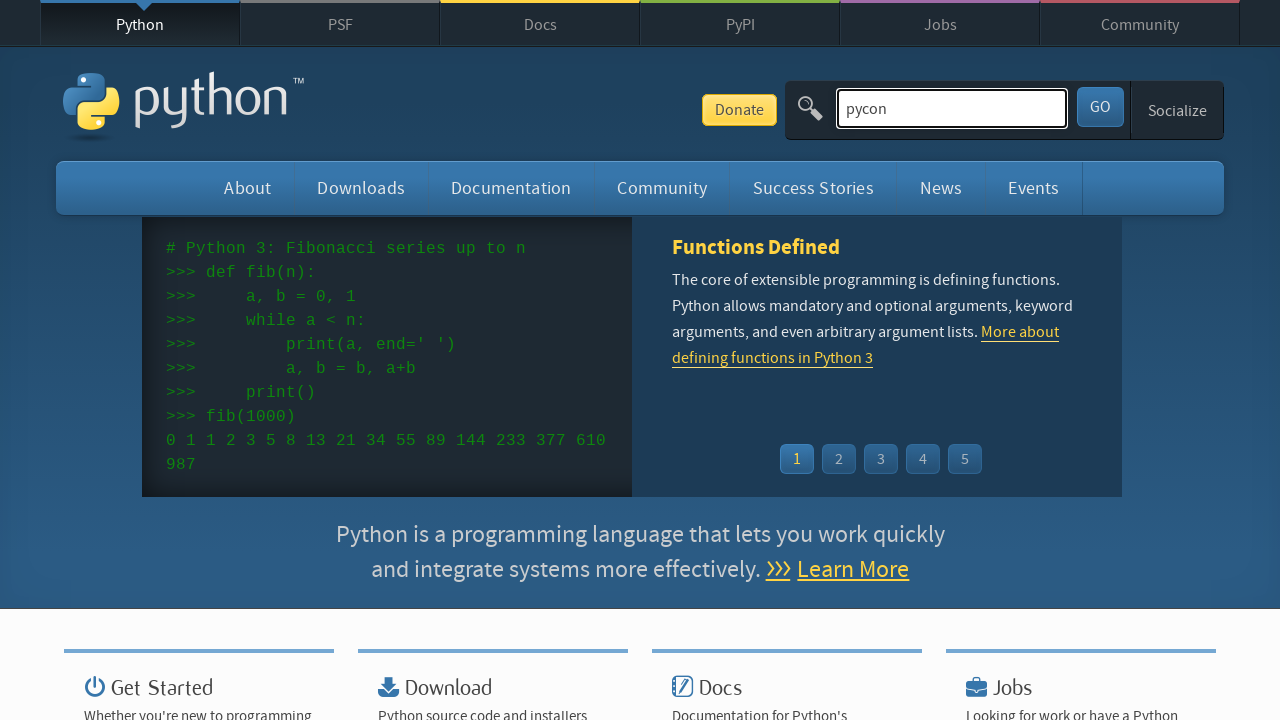

Clicked search button to submit query at (1100, 107) on button[type='submit']
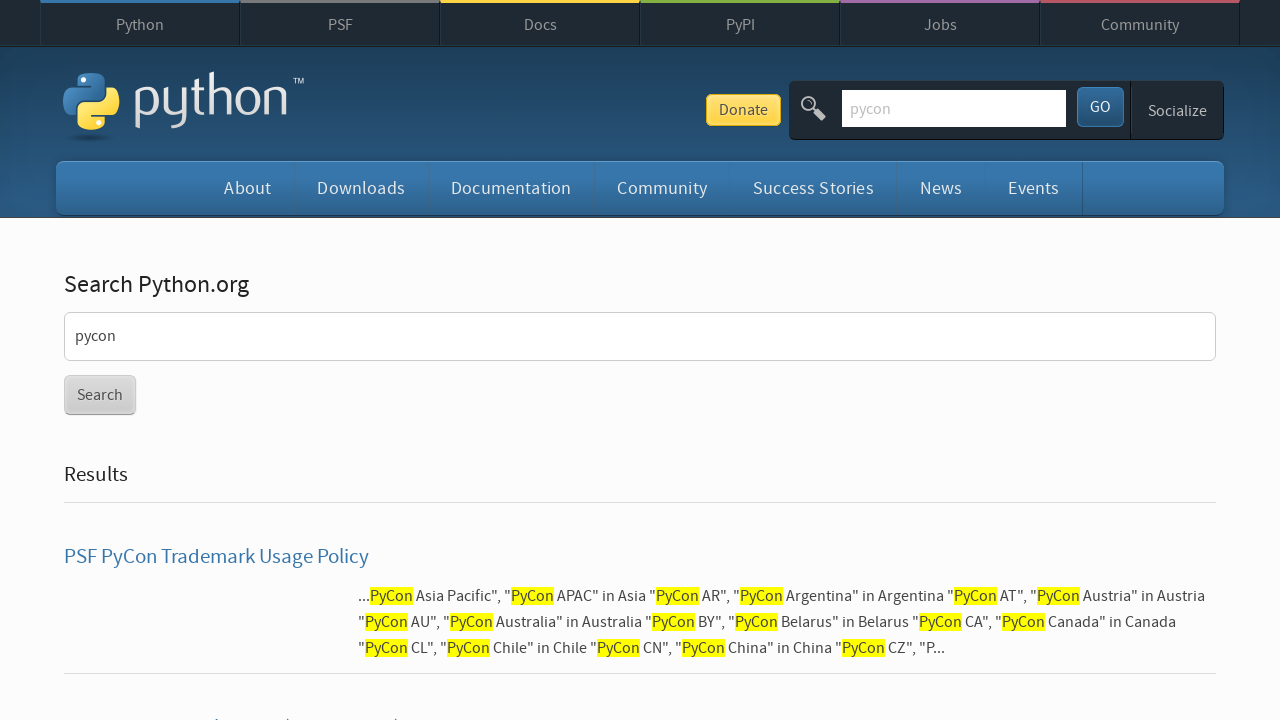

Search results displayed on page
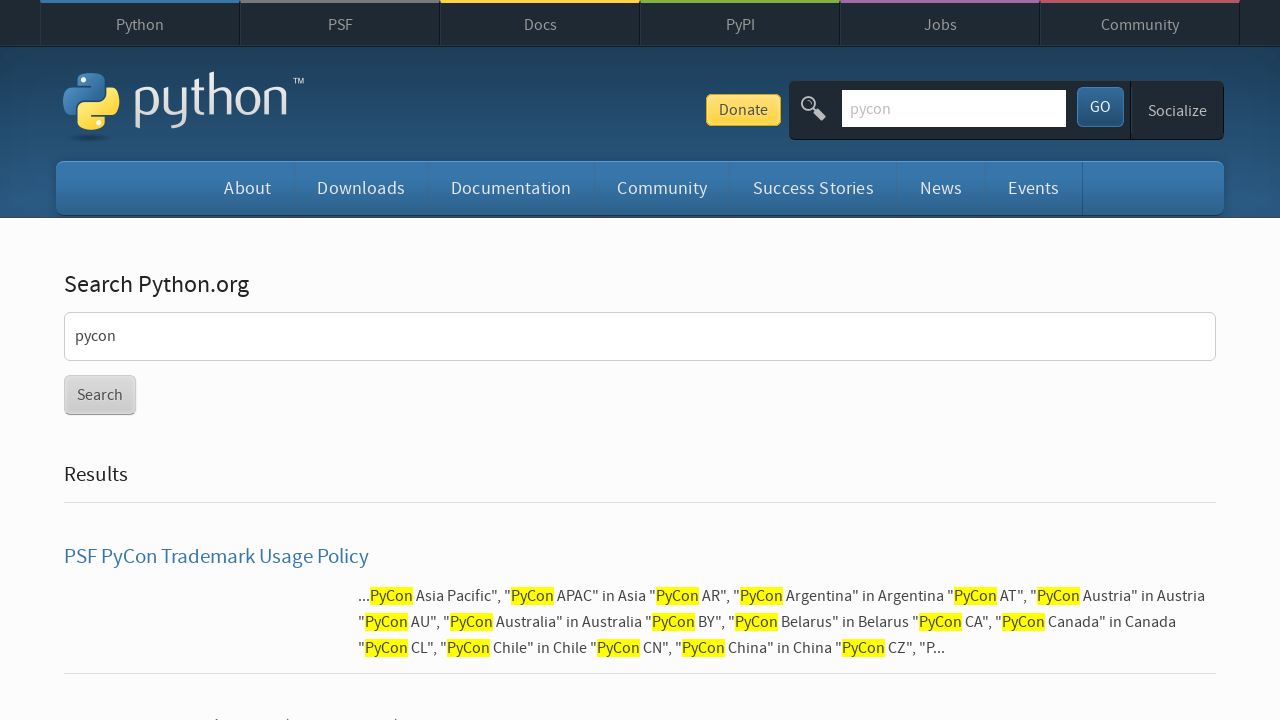

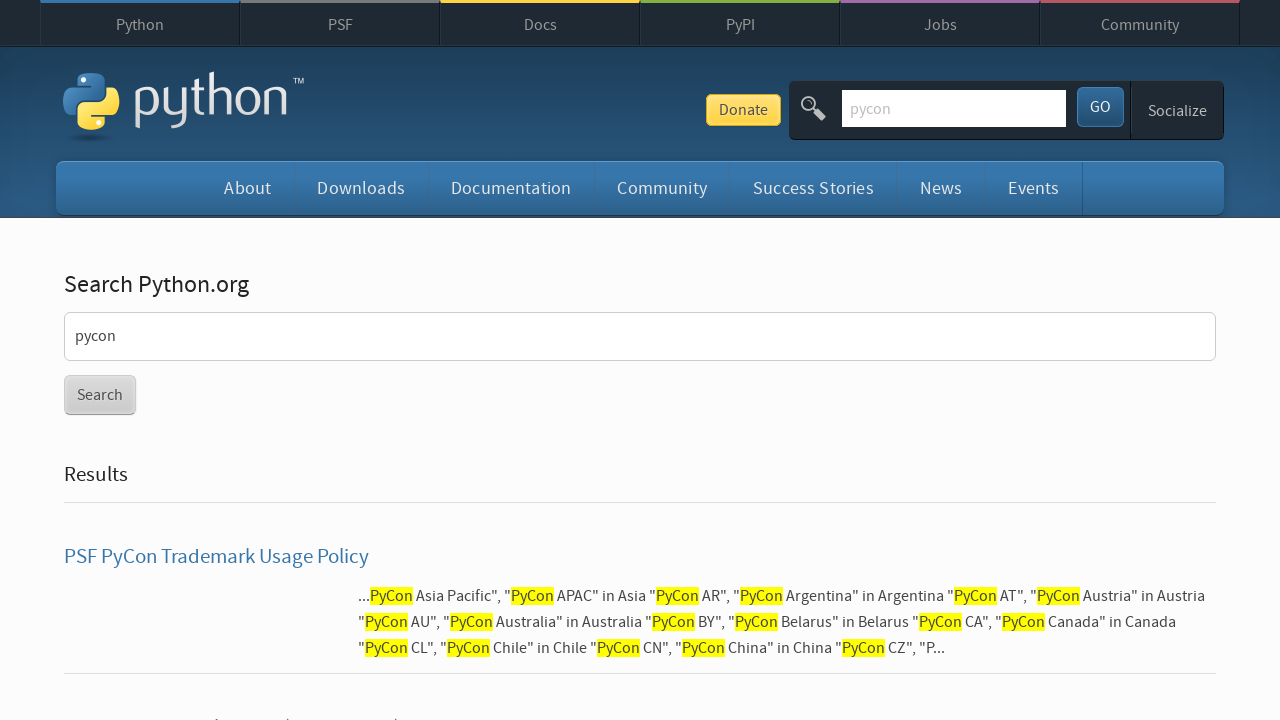